Tests browser prompt dialog handling by navigating to the Alerts page and clicking the prompt button, then accepting the dialog

Starting URL: http://www.uitestingplayground.com/

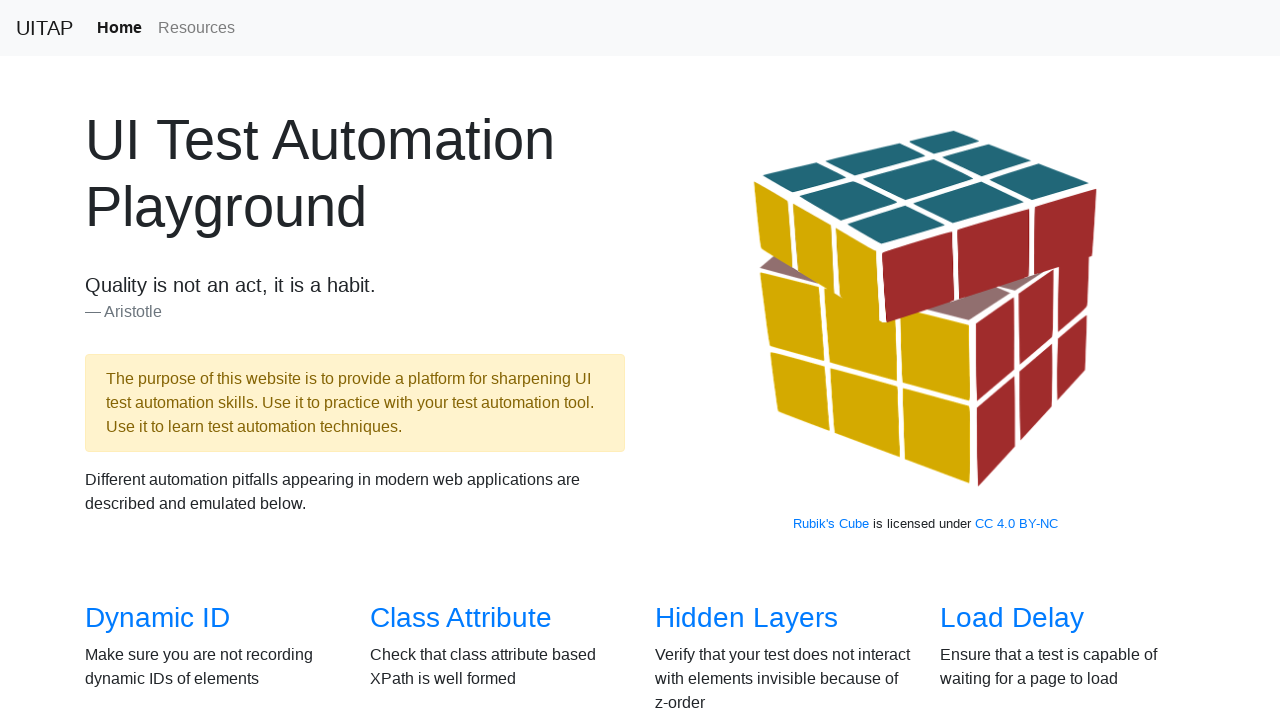

Set up dialog handler to accept prompts
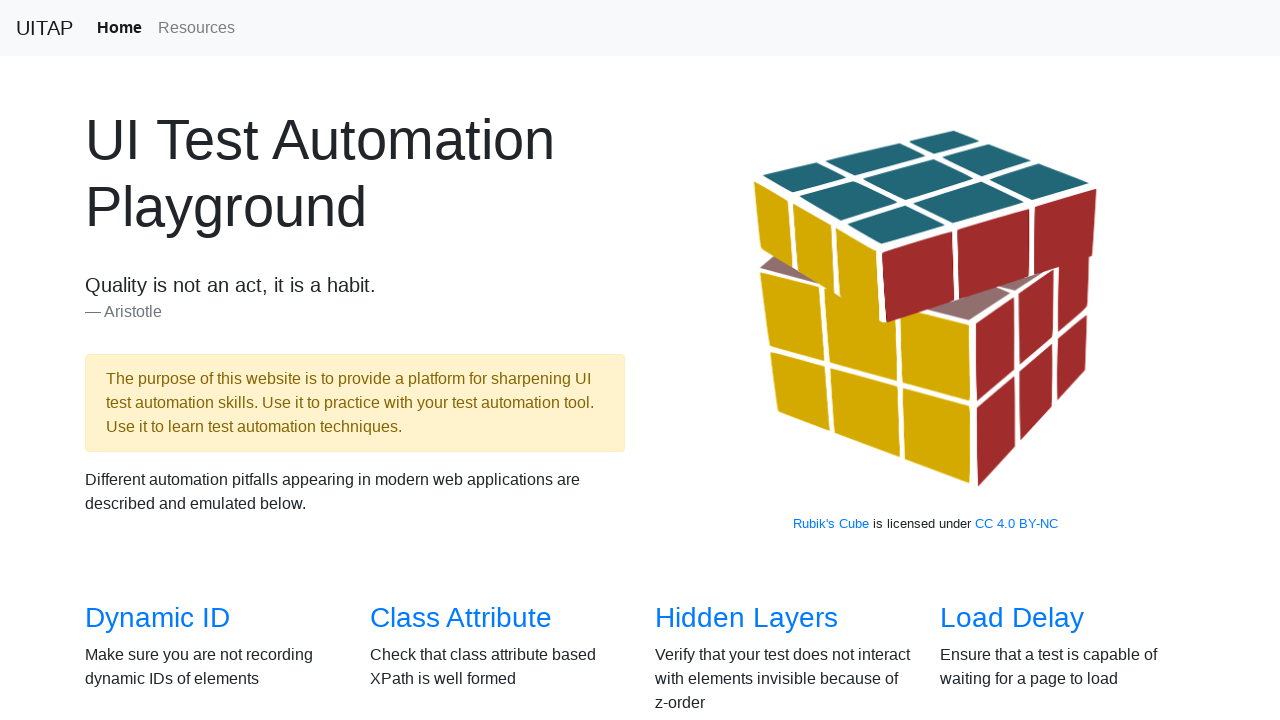

Clicked Alerts link to navigate to Alerts page at (691, 386) on internal:role=link[name="Alerts"i]
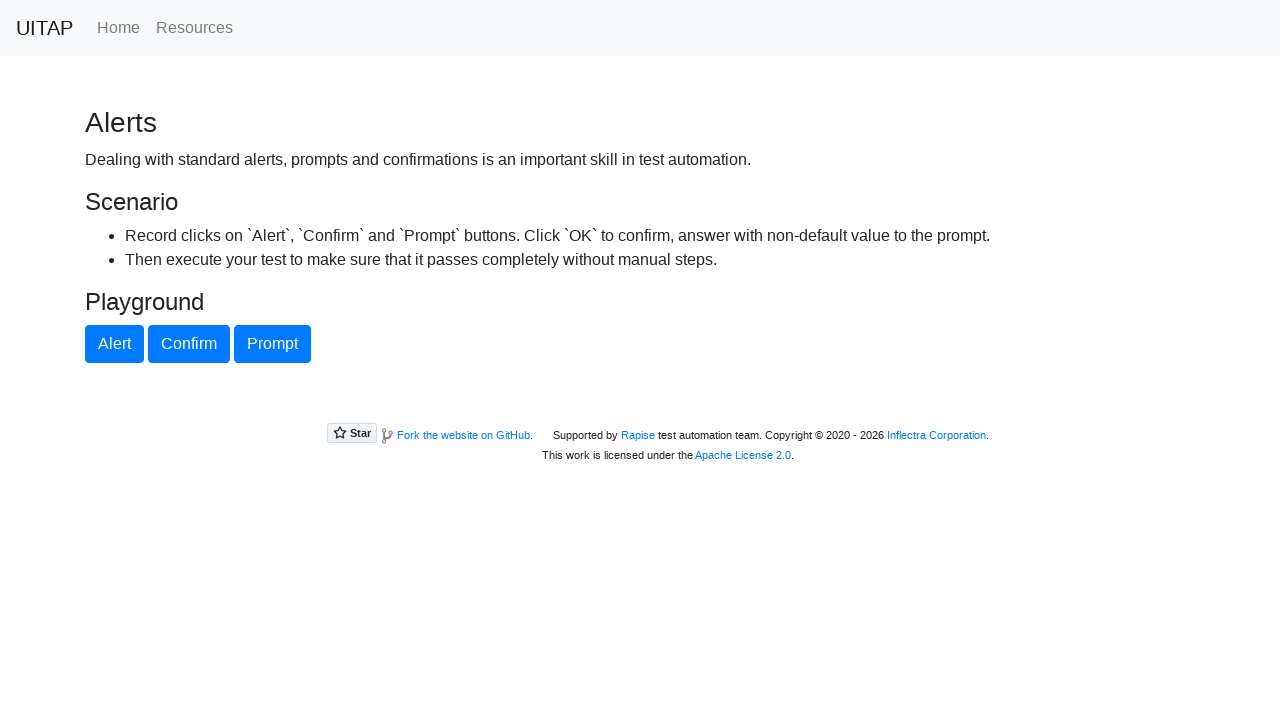

Clicked Prompt button to trigger browser prompt dialog at (272, 344) on internal:role=button[name="Prompt"i]
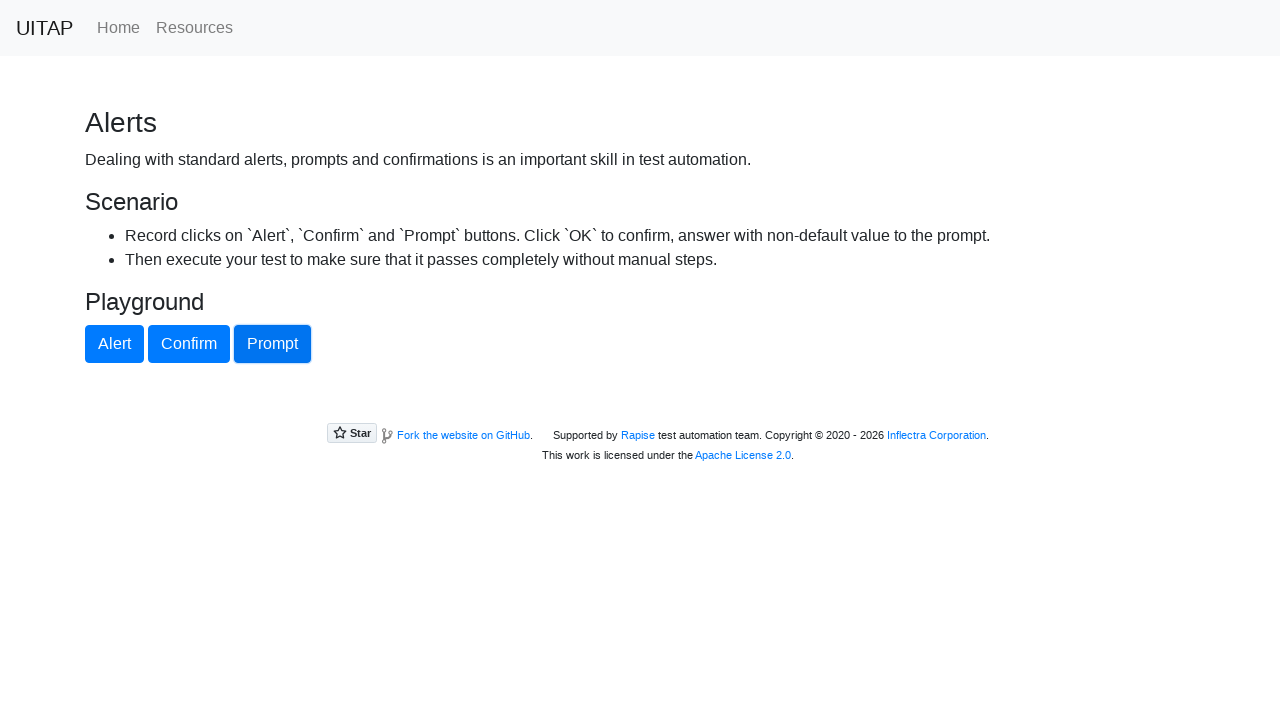

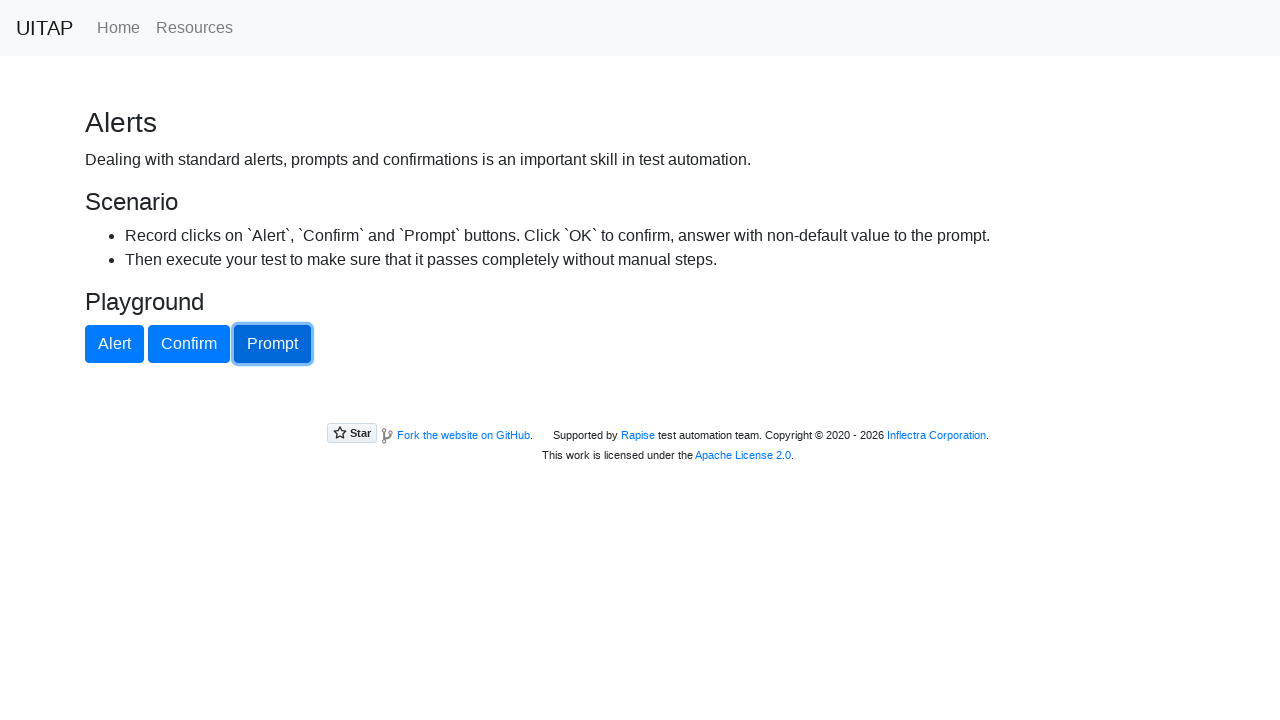